Tests handling a simple JavaScript alert by clicking a button to trigger it, reading the alert text, and accepting it

Starting URL: https://v1.training-support.net/selenium/javascript-alerts

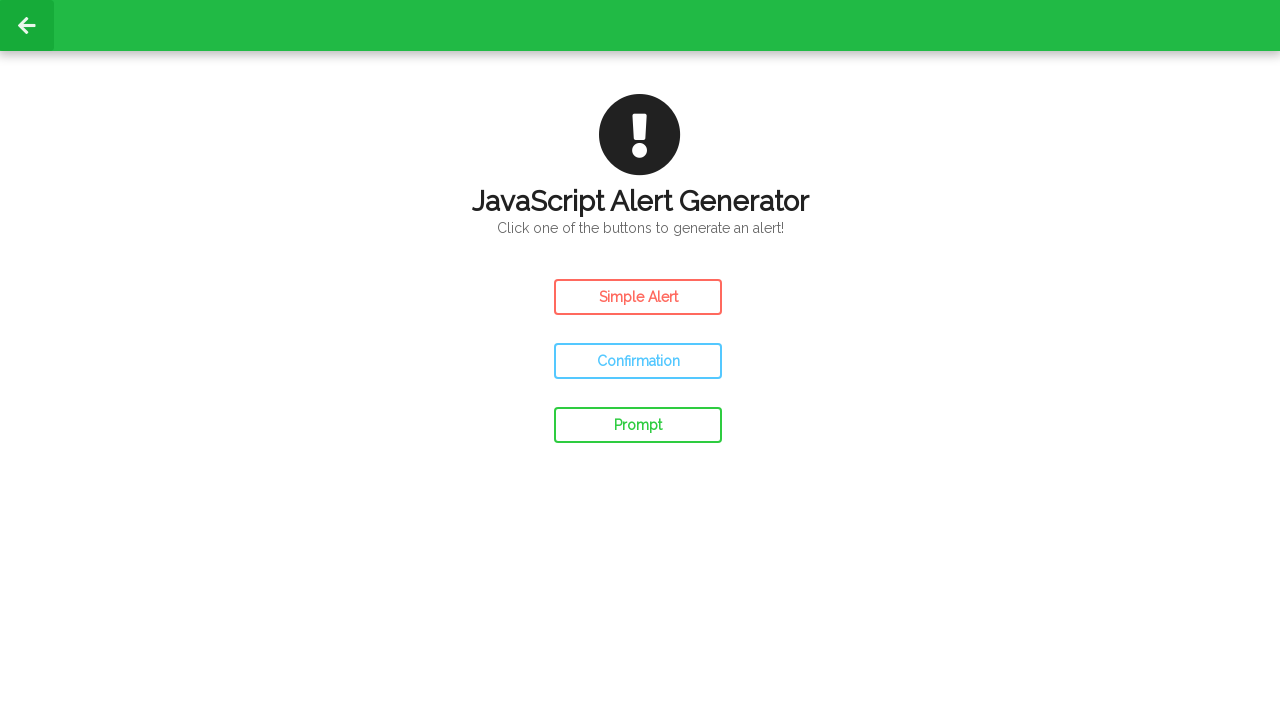

Clicked the Simple Alert button to trigger the JavaScript alert at (638, 297) on #simple
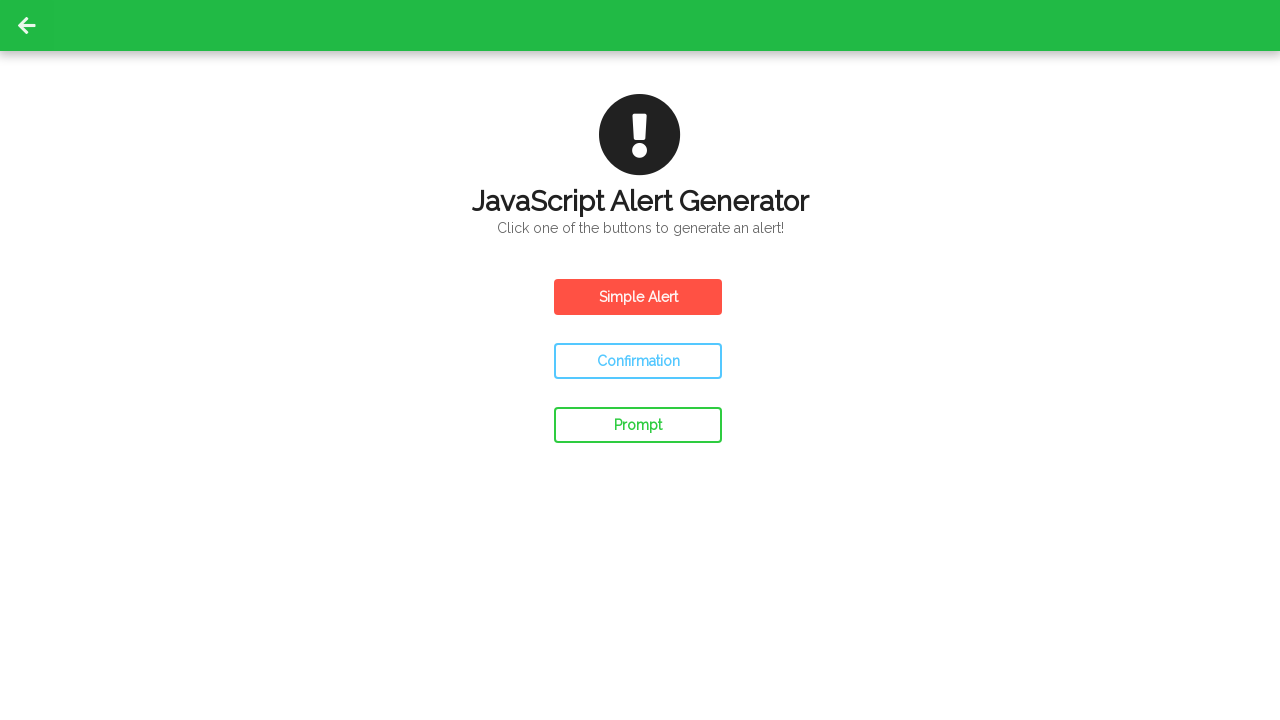

Set up dialog handler to automatically accept alerts
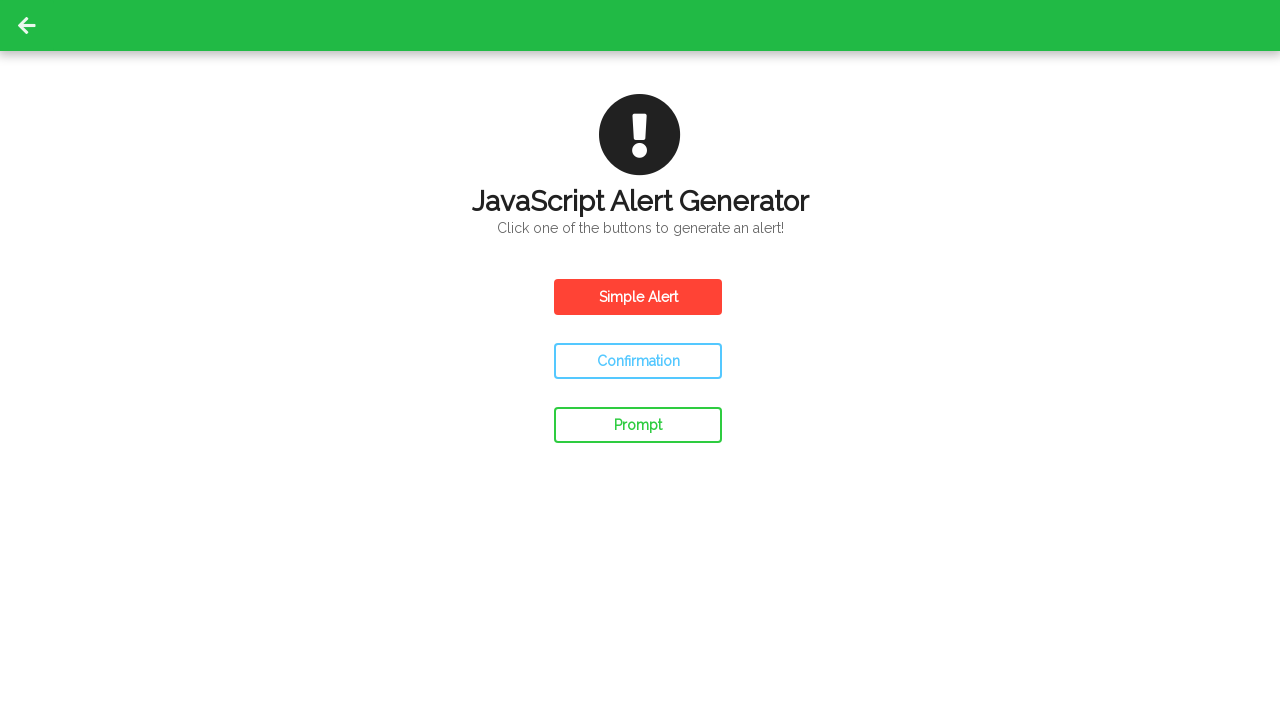

Waited 500ms for alert interaction to complete
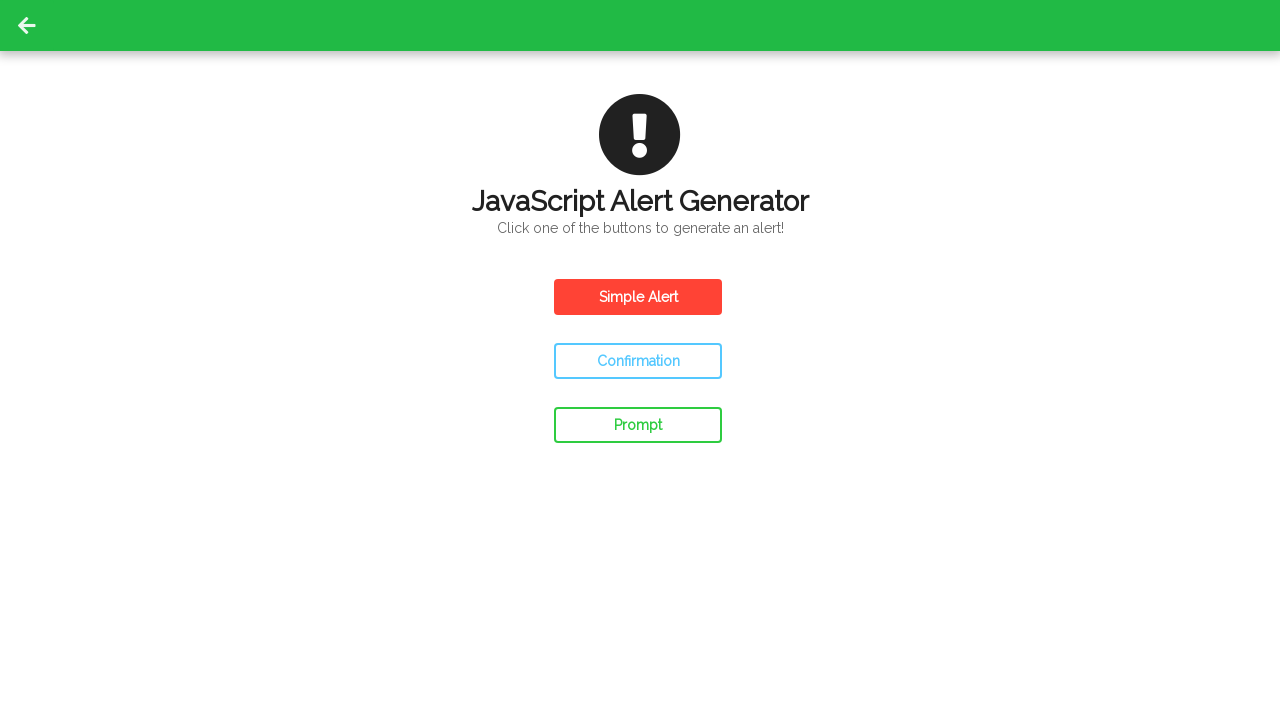

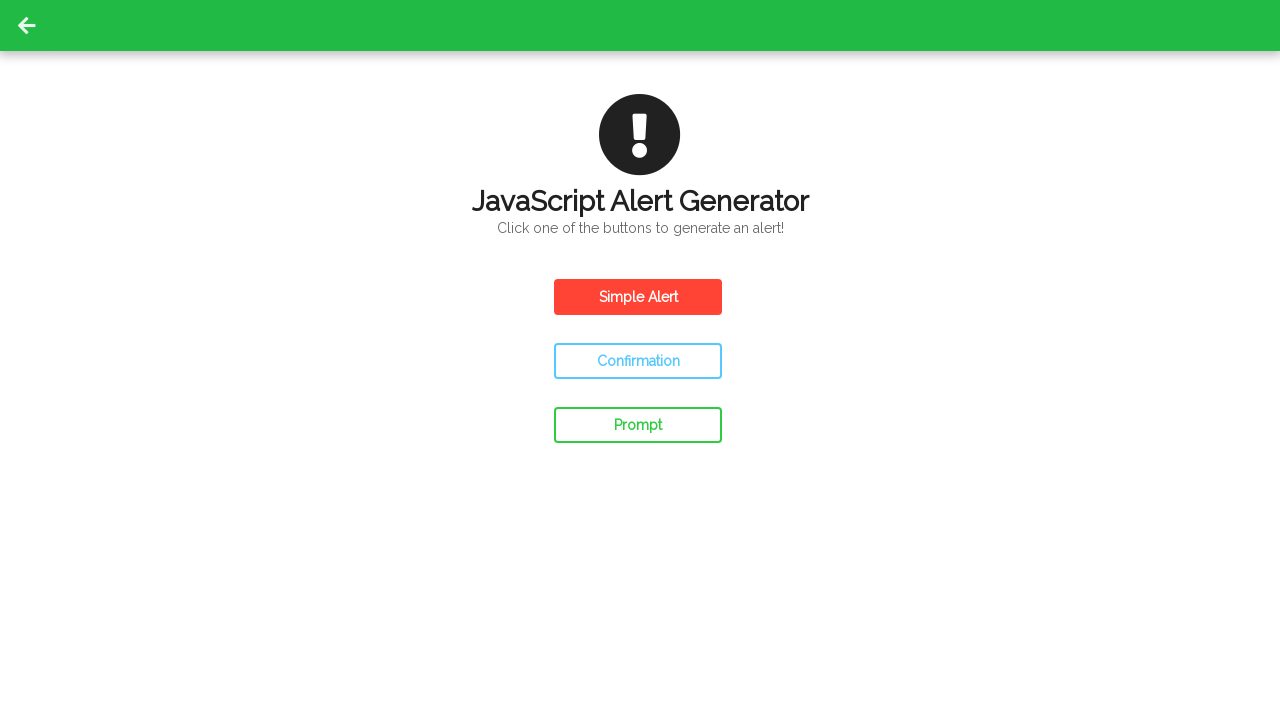